Verifies that payment system logos (Visa, etc.) are displayed on the MTS homepage.

Starting URL: https://www.mts.by/

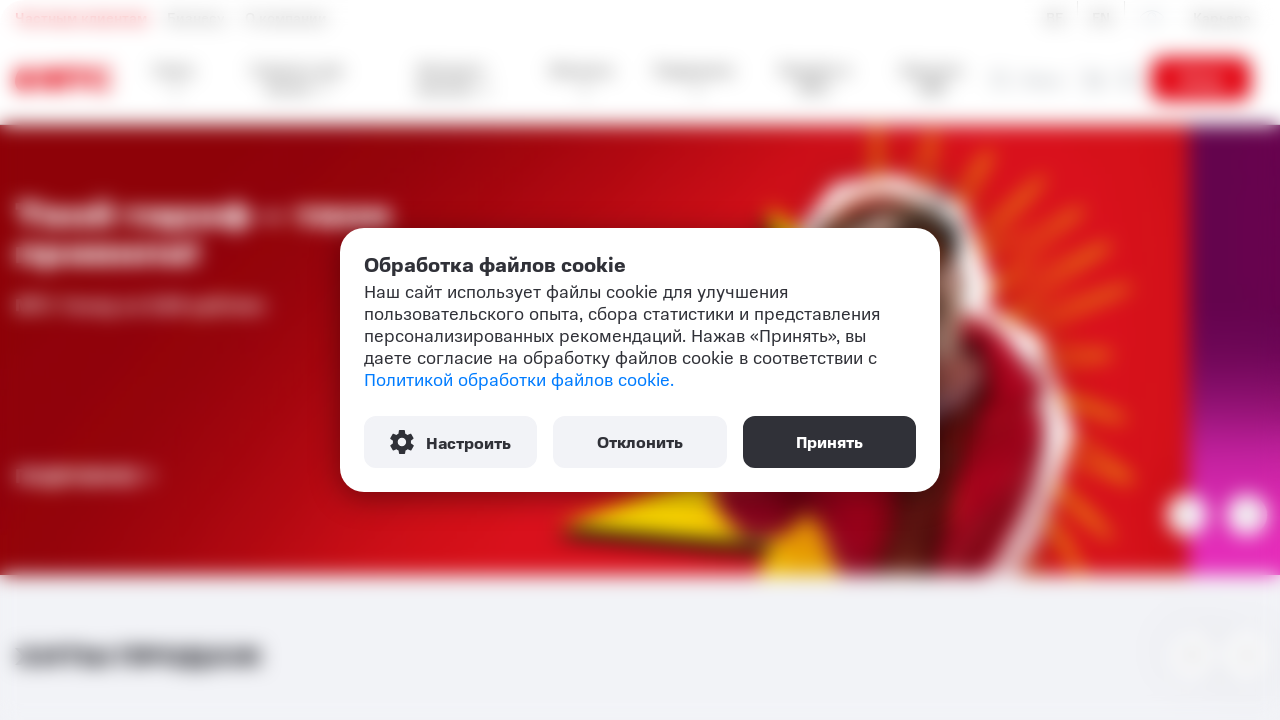

Located payment logos section element
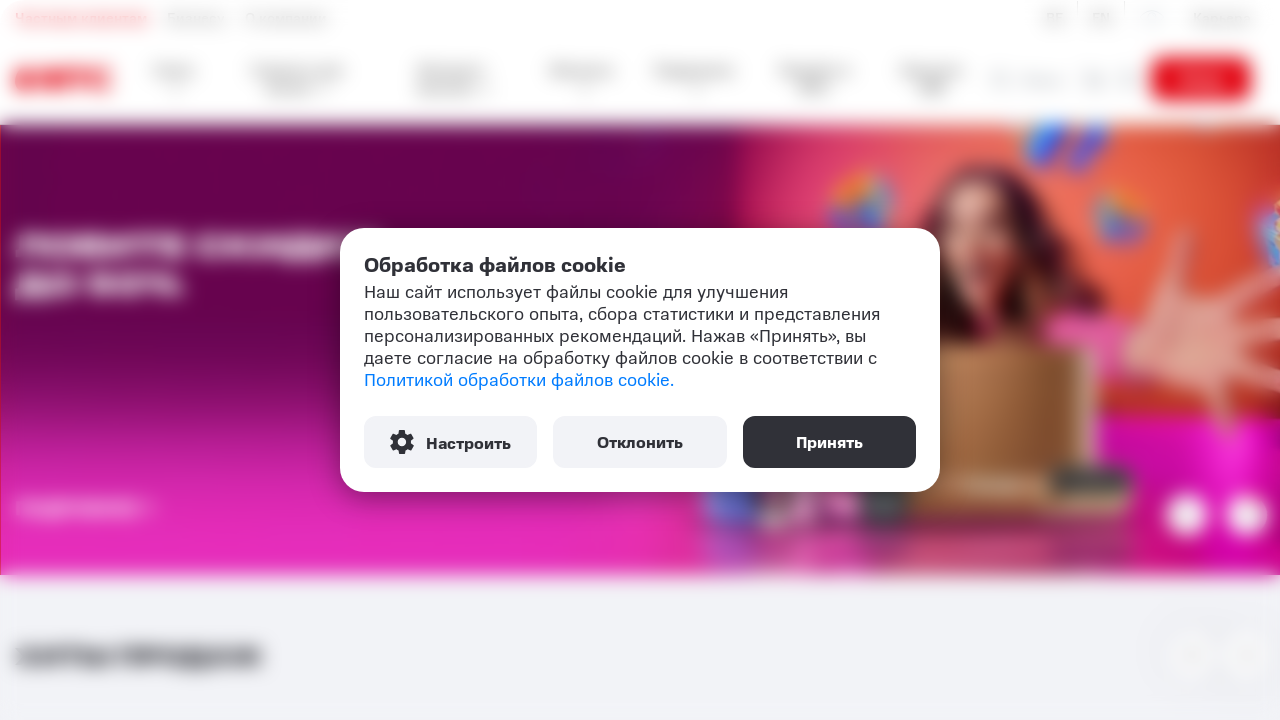

Payment logos section became visible
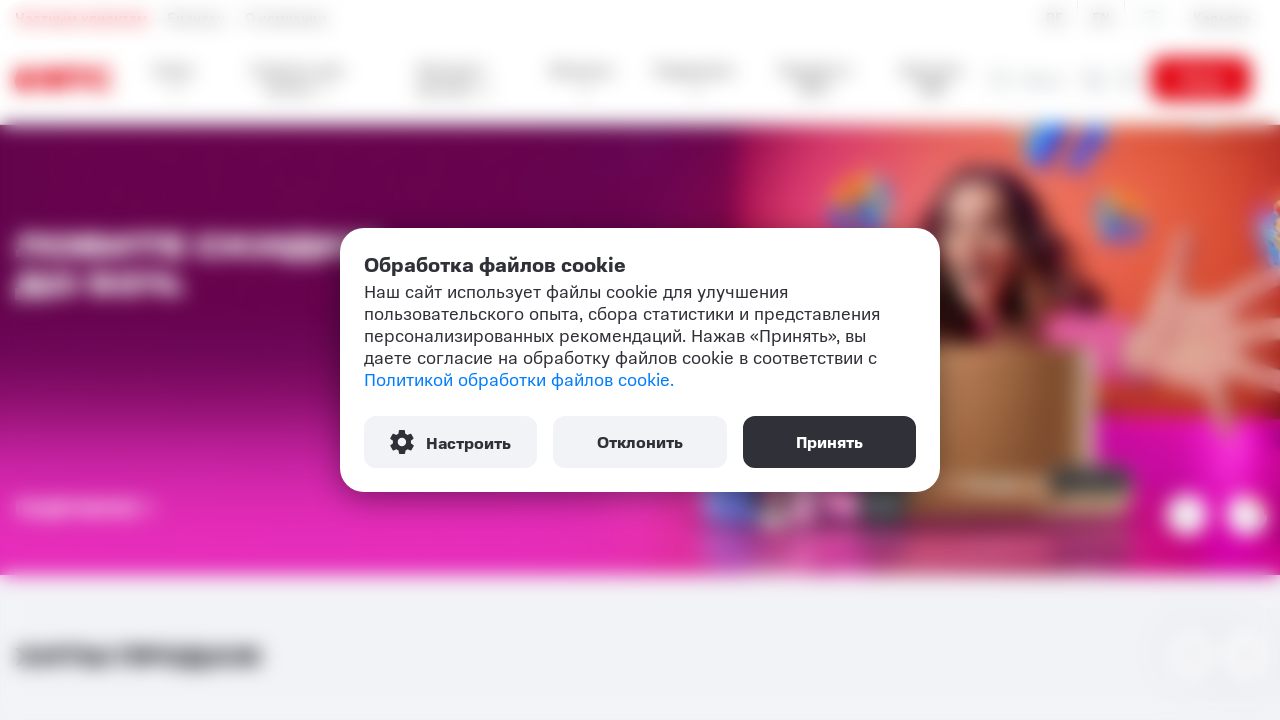

Verified that payment logos (Visa, etc.) are displayed on MTS homepage
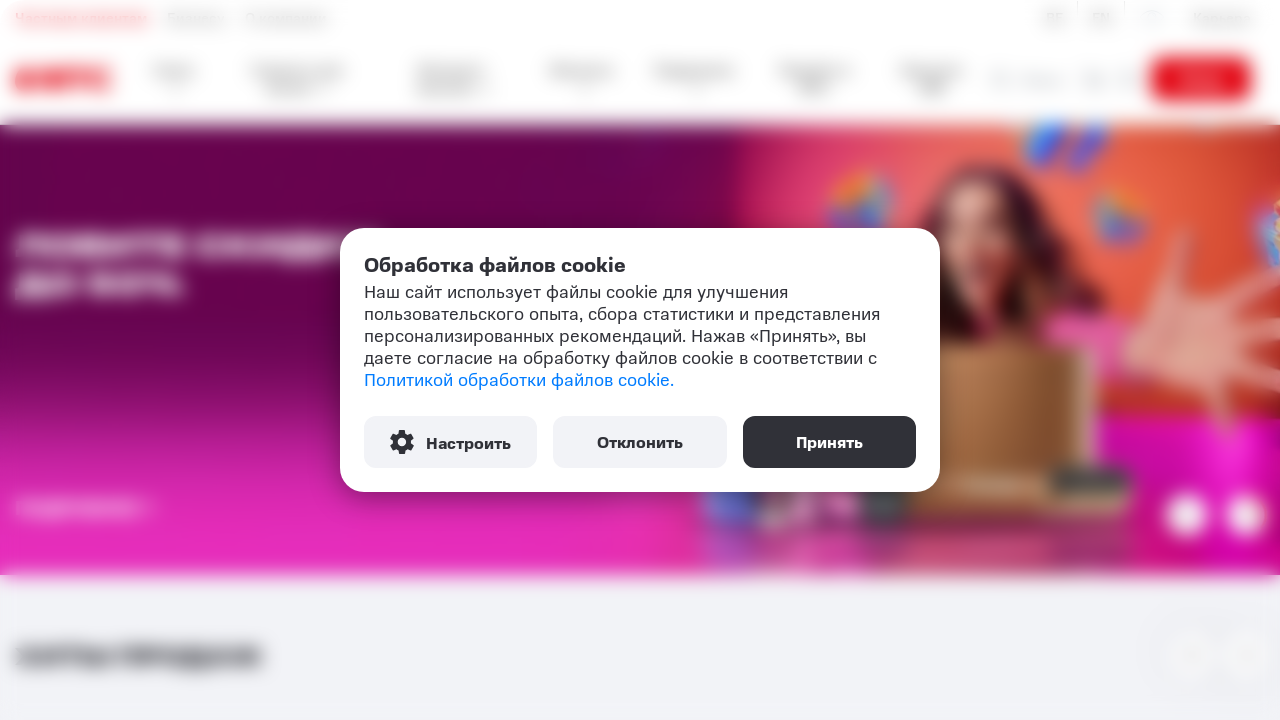

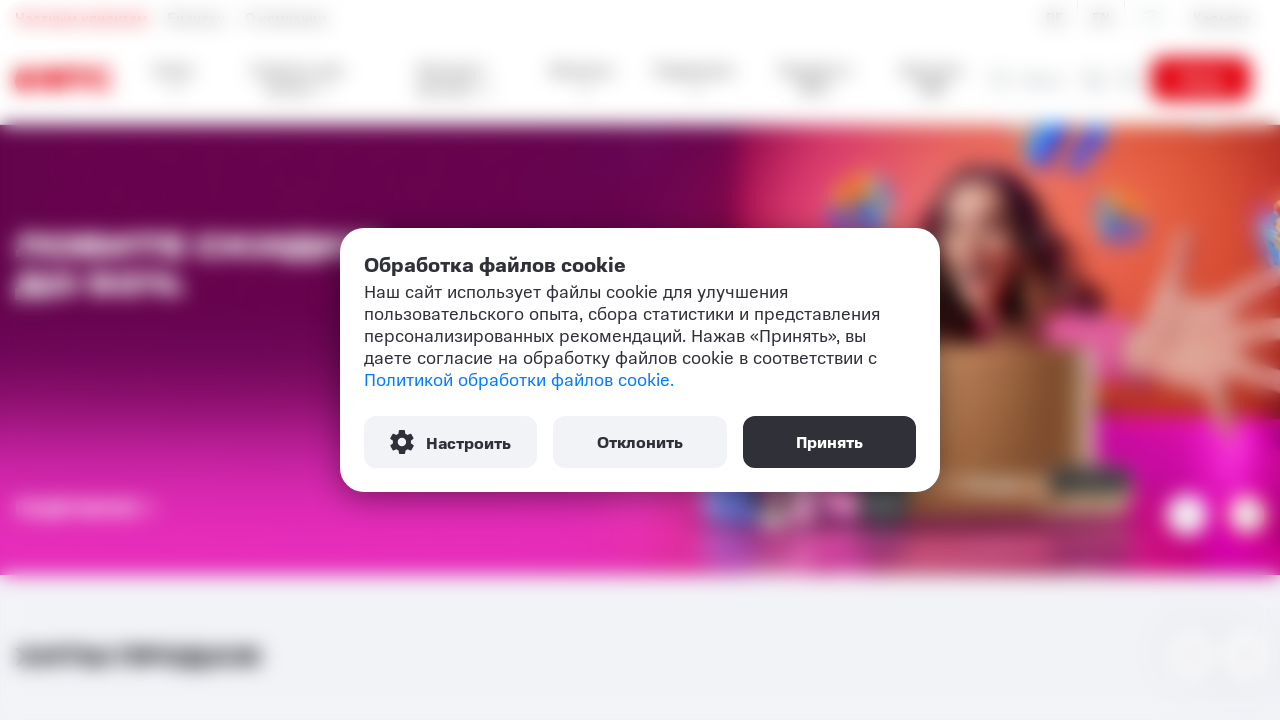